Navigates to Team page and verifies the names of all three creators

Starting URL: http://www.99-bottles-of-beer.net/

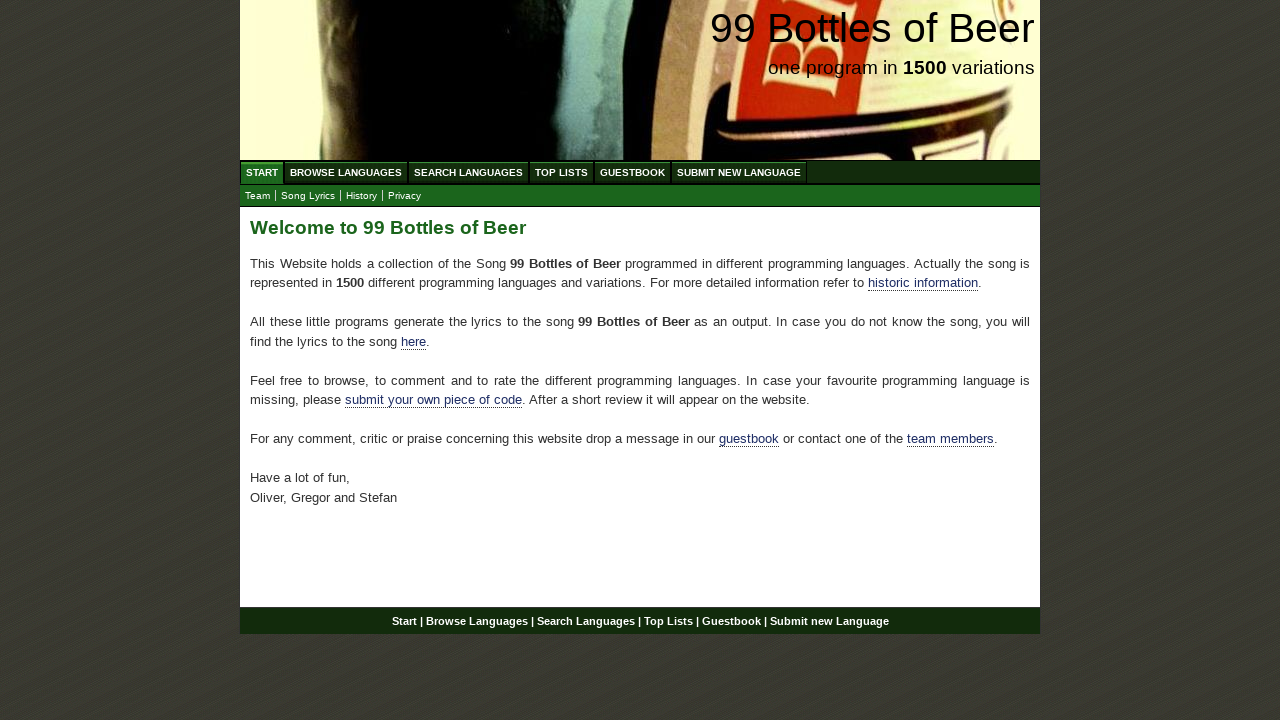

Clicked on Team link at (258, 196) on xpath=//a[text()='Team']
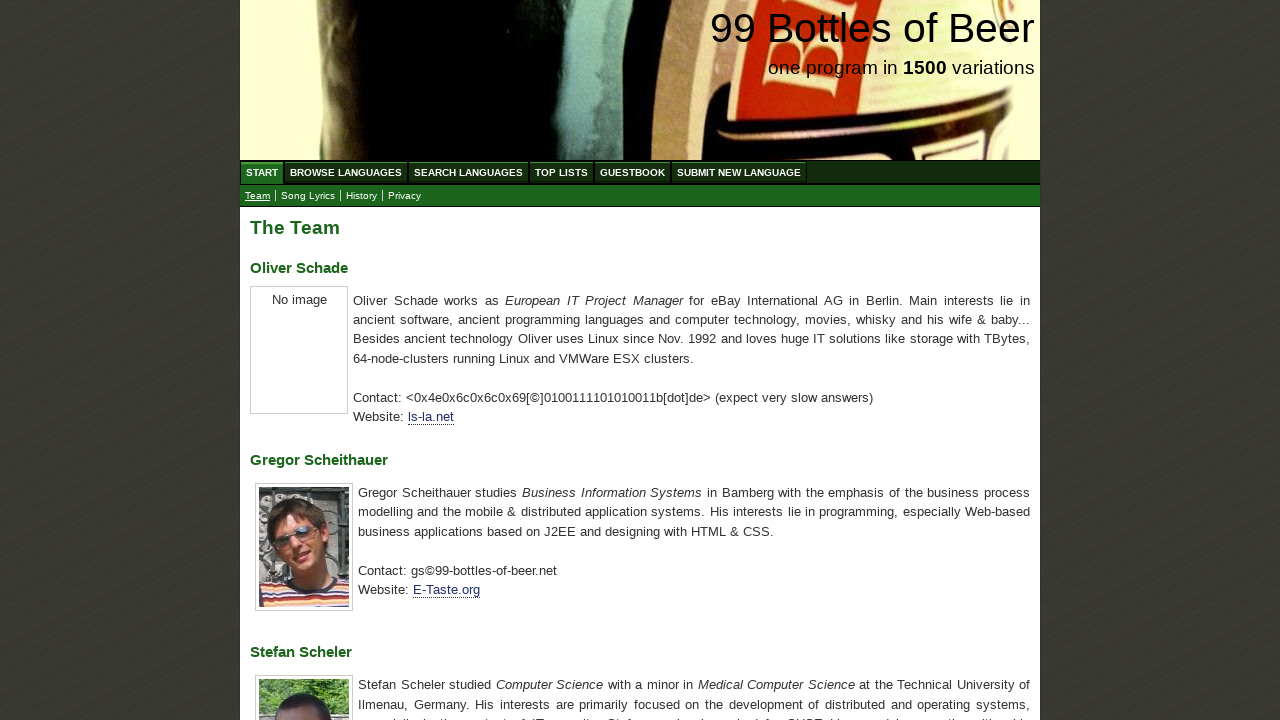

Waited for creator name headings to load
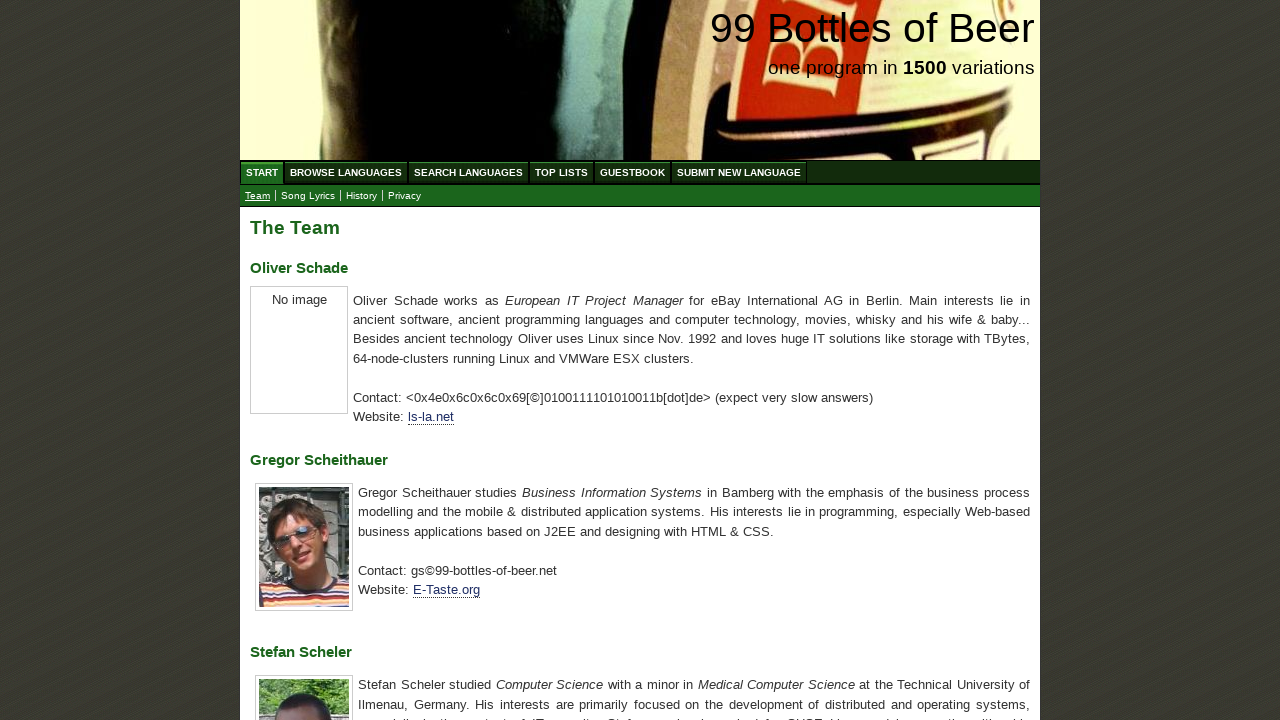

Retrieved all creator name elements
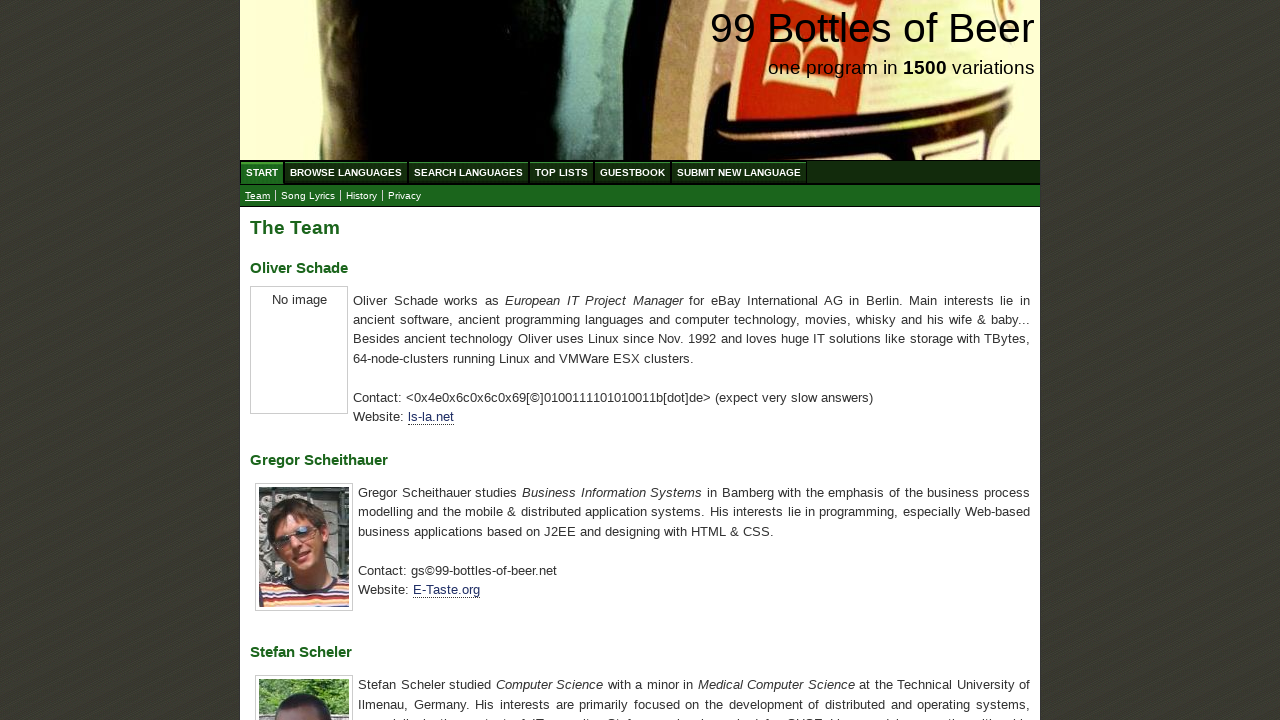

Extracted creator names from elements
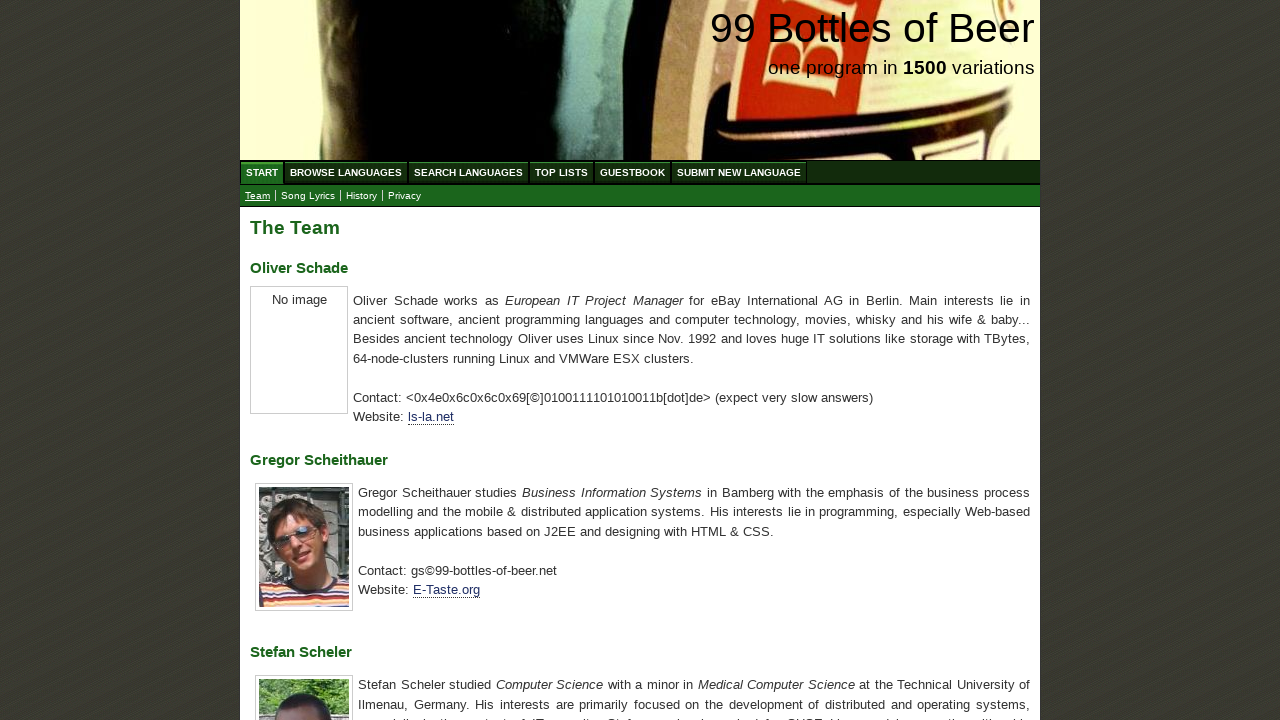

Verified all three creator names are correct: Oliver Schade, Gregor Scheithauer, Stefan Scheler
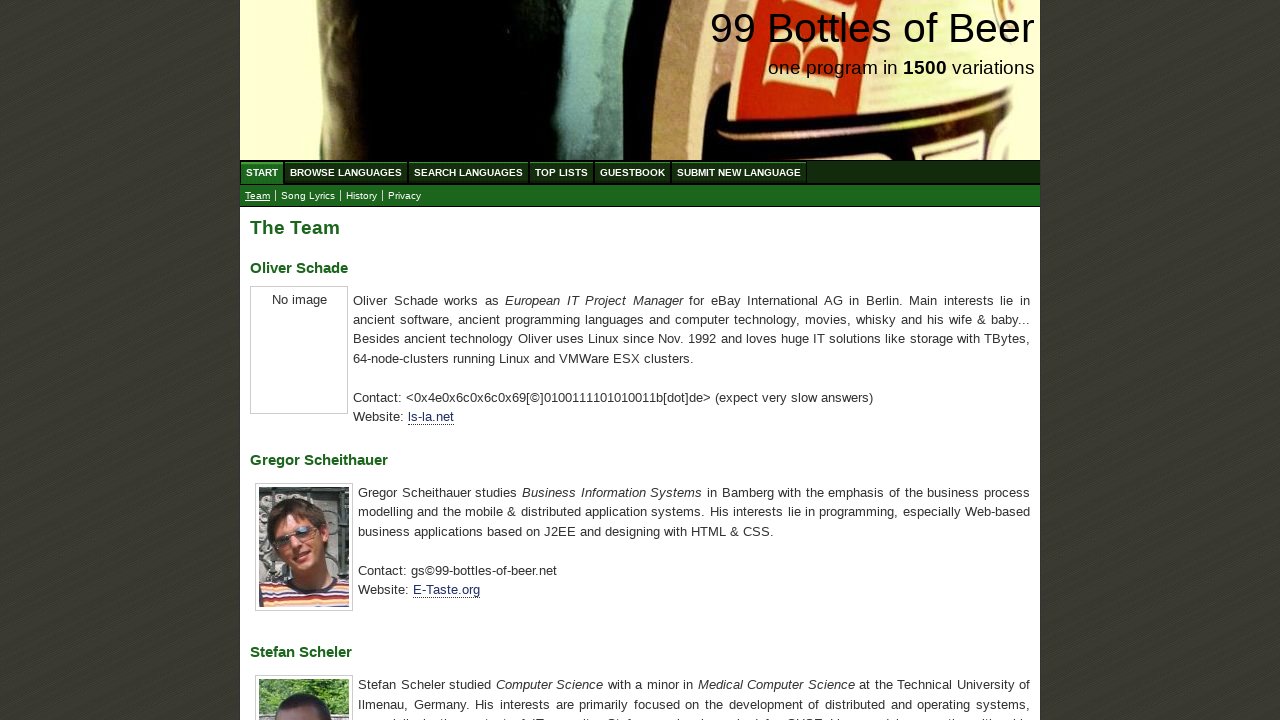

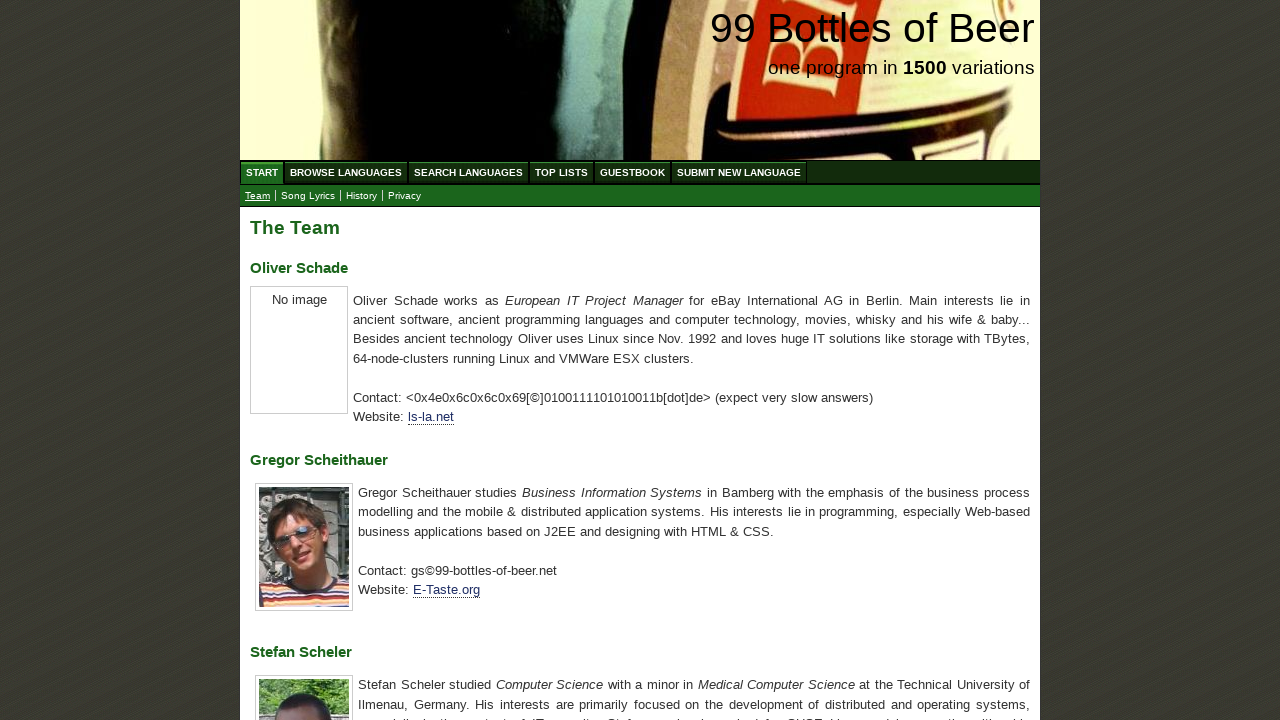